Tests date picker functionality by selecting a specific date (June 15, 2027) through the calendar widget navigation - clicking through year view, month view, and selecting the day.

Starting URL: https://rahulshettyacademy.com/seleniumPractise/#/offers

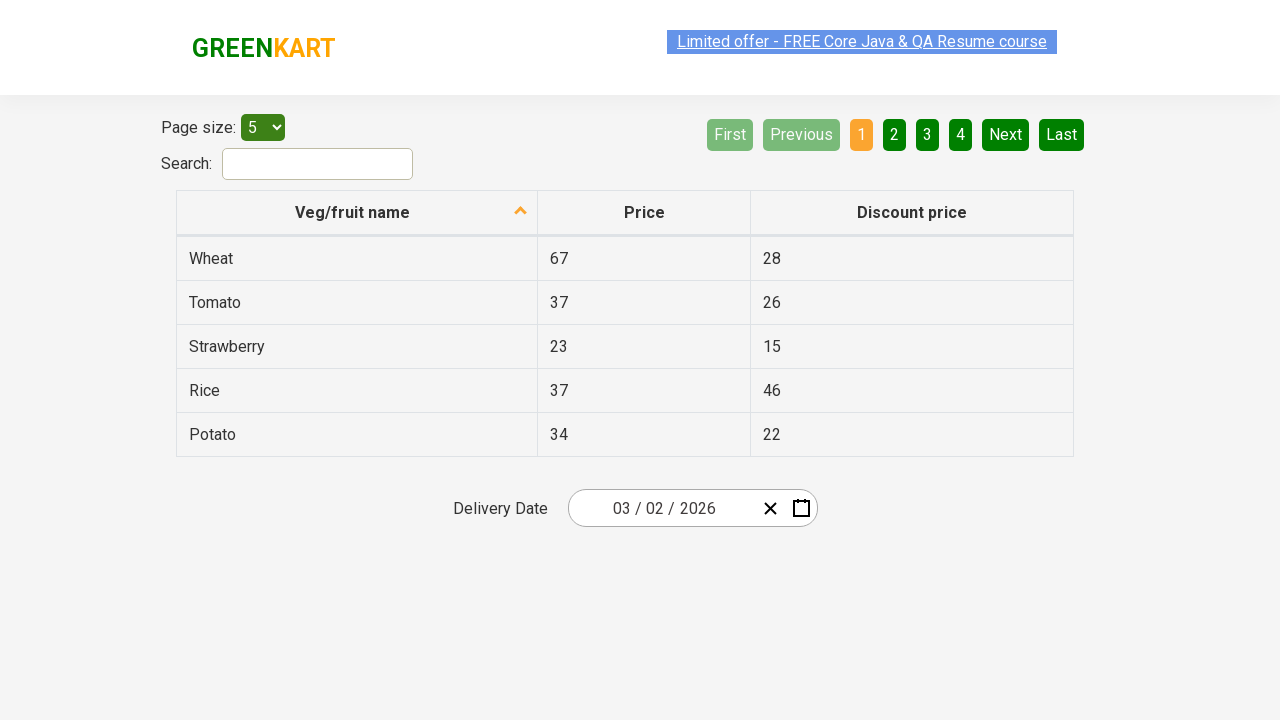

Clicked date picker input group to open calendar widget at (662, 508) on .react-date-picker__inputGroup
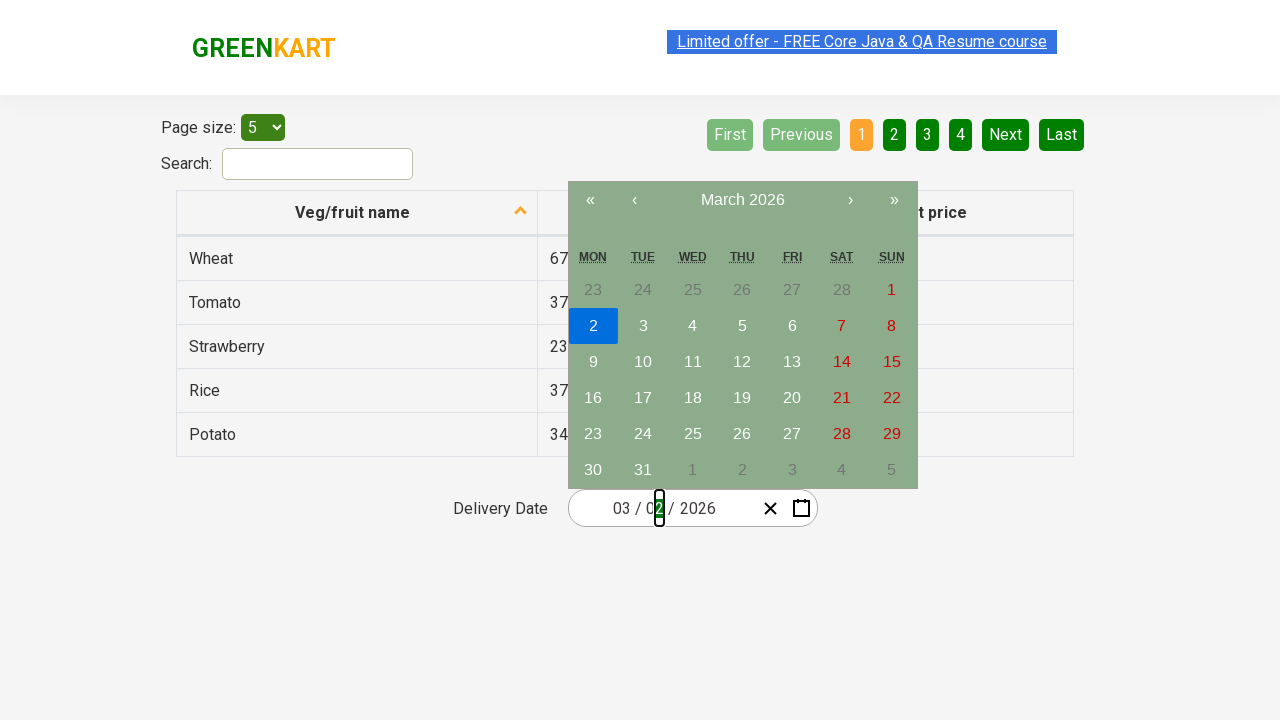

Clicked navigation label to navigate to month view at (742, 200) on .react-calendar__navigation__label
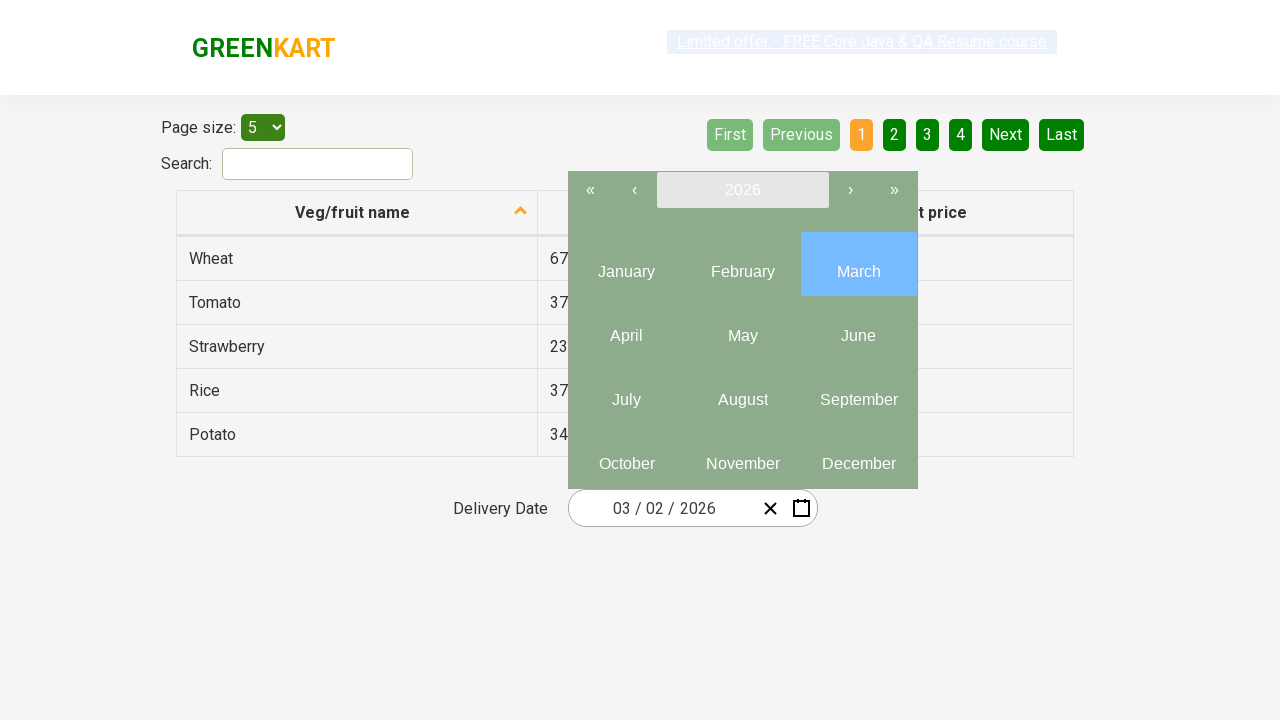

Clicked navigation label again to navigate to year/decade view at (742, 190) on .react-calendar__navigation__label
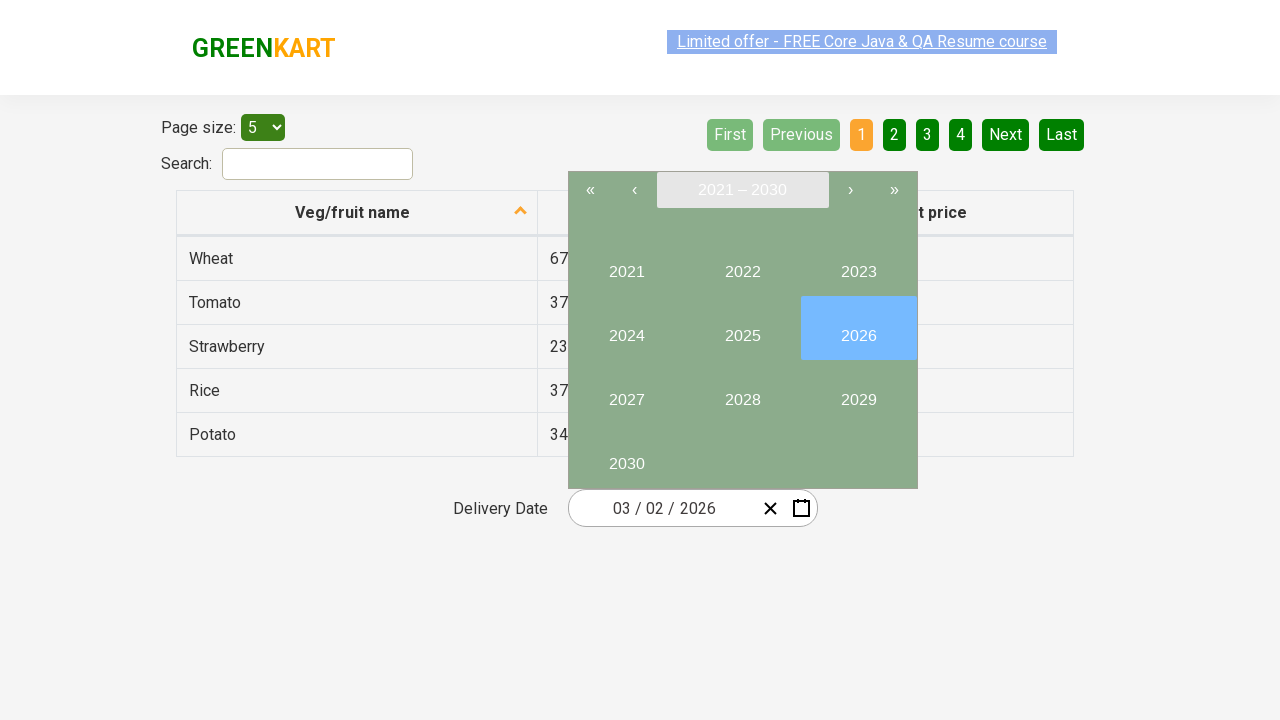

Selected year 2027 from year view at (626, 392) on //button[text()='2027']
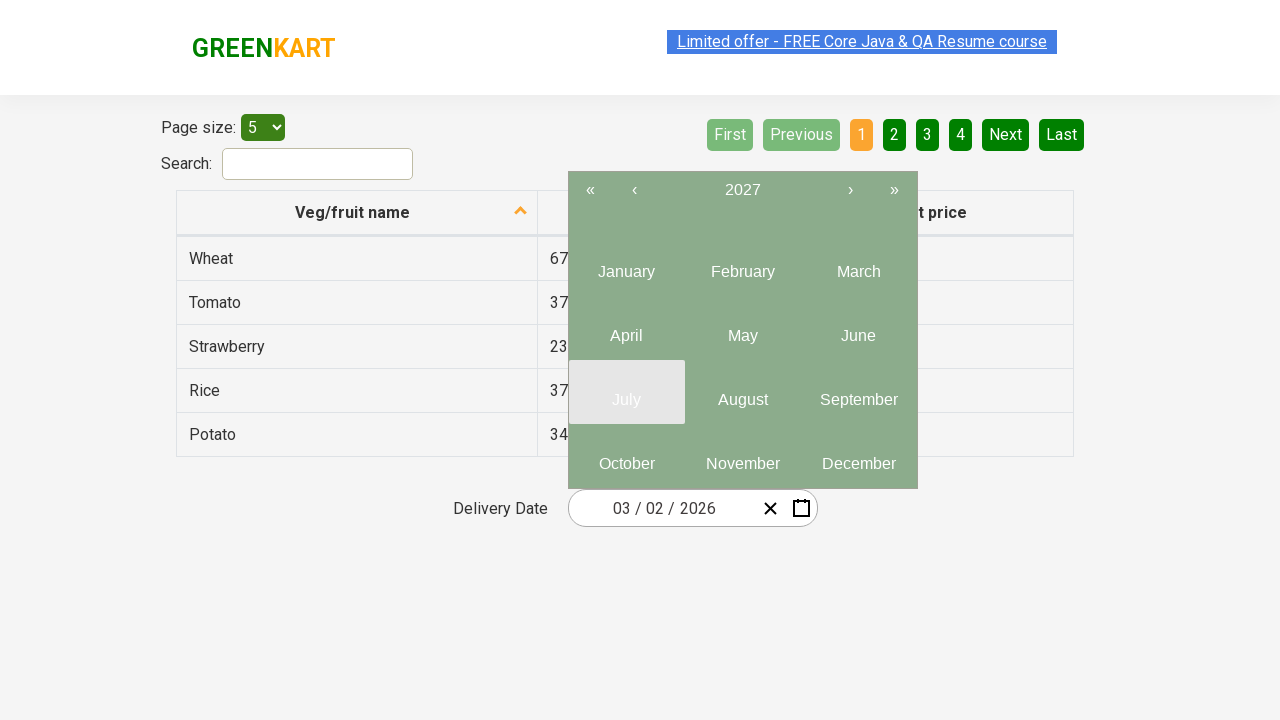

Selected month 6 (June) from month selector at (858, 328) on .react-calendar__year-view__months__month >> nth=5
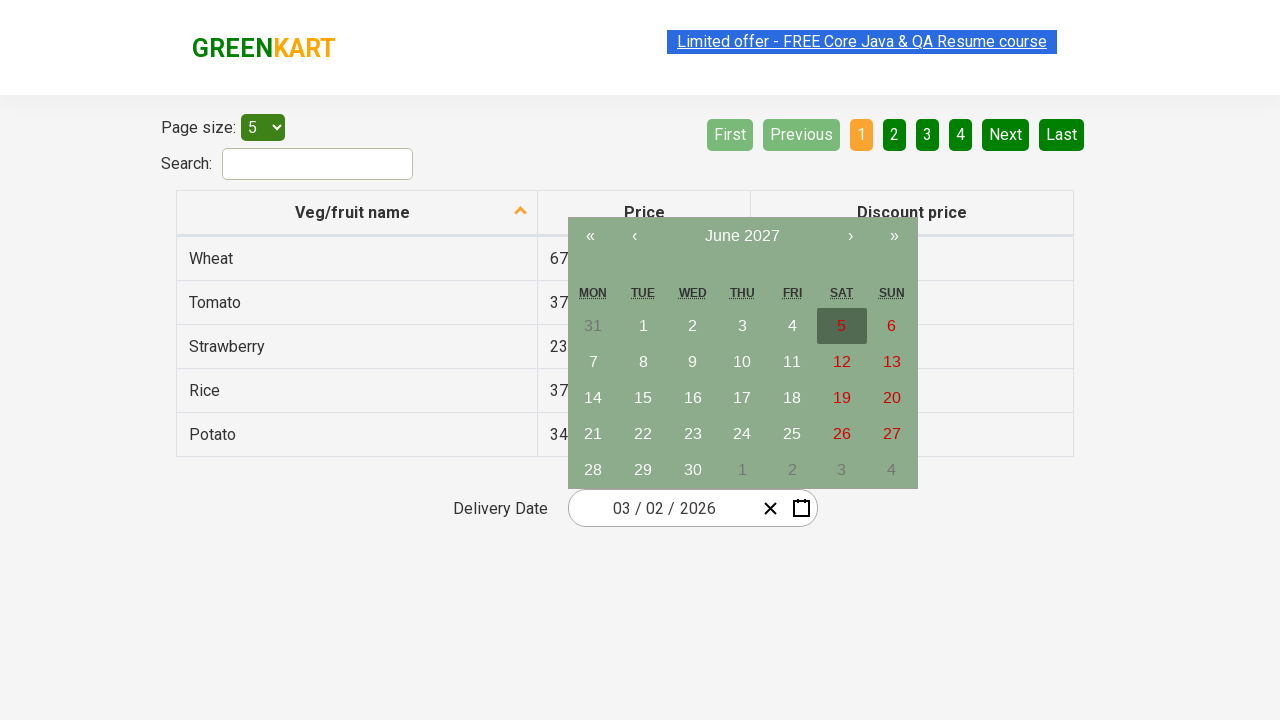

Selected date 15 from calendar at (643, 398) on //abbr[text()='15']
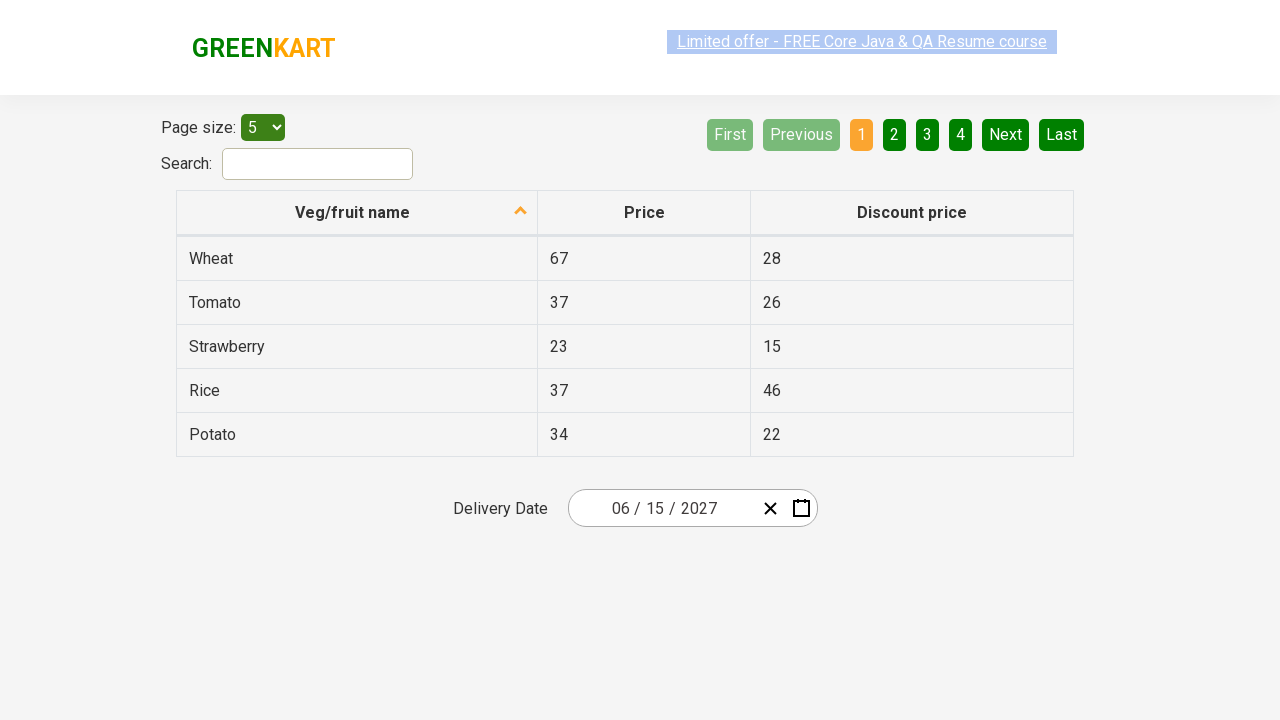

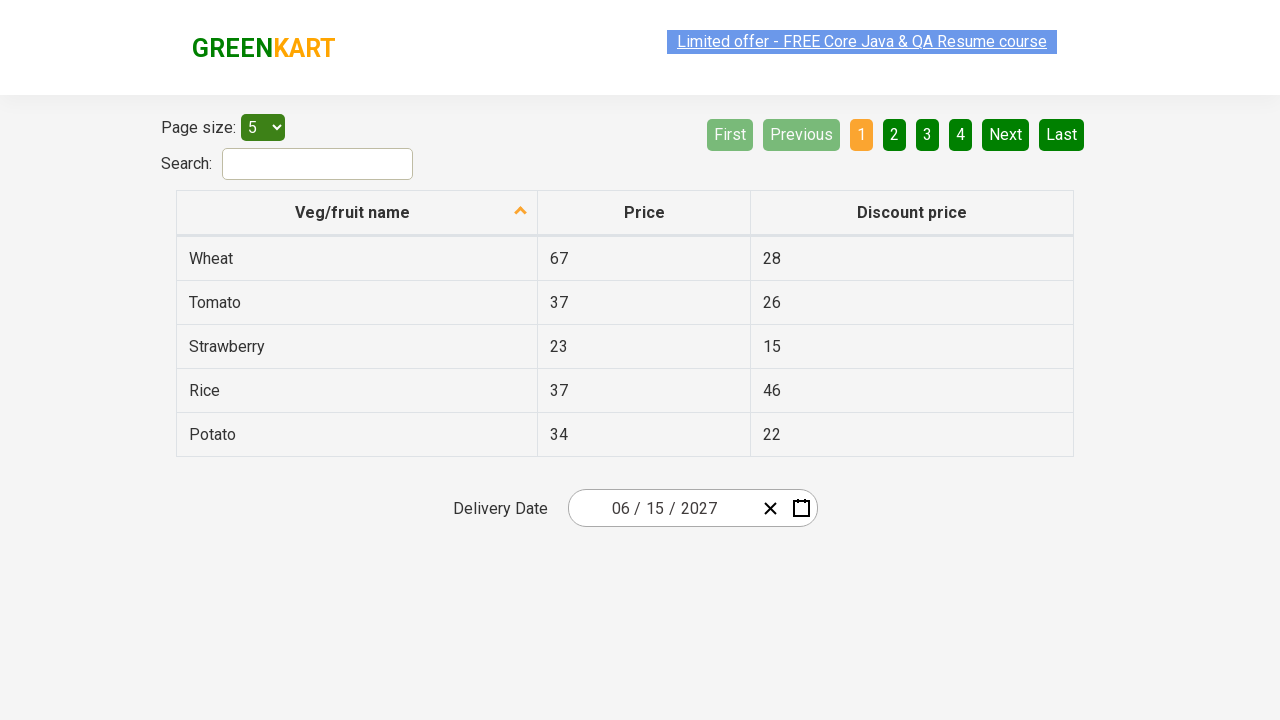